Navigates to Axis Bank website and waits for the page to load

Starting URL: https://www.axisbank.com/

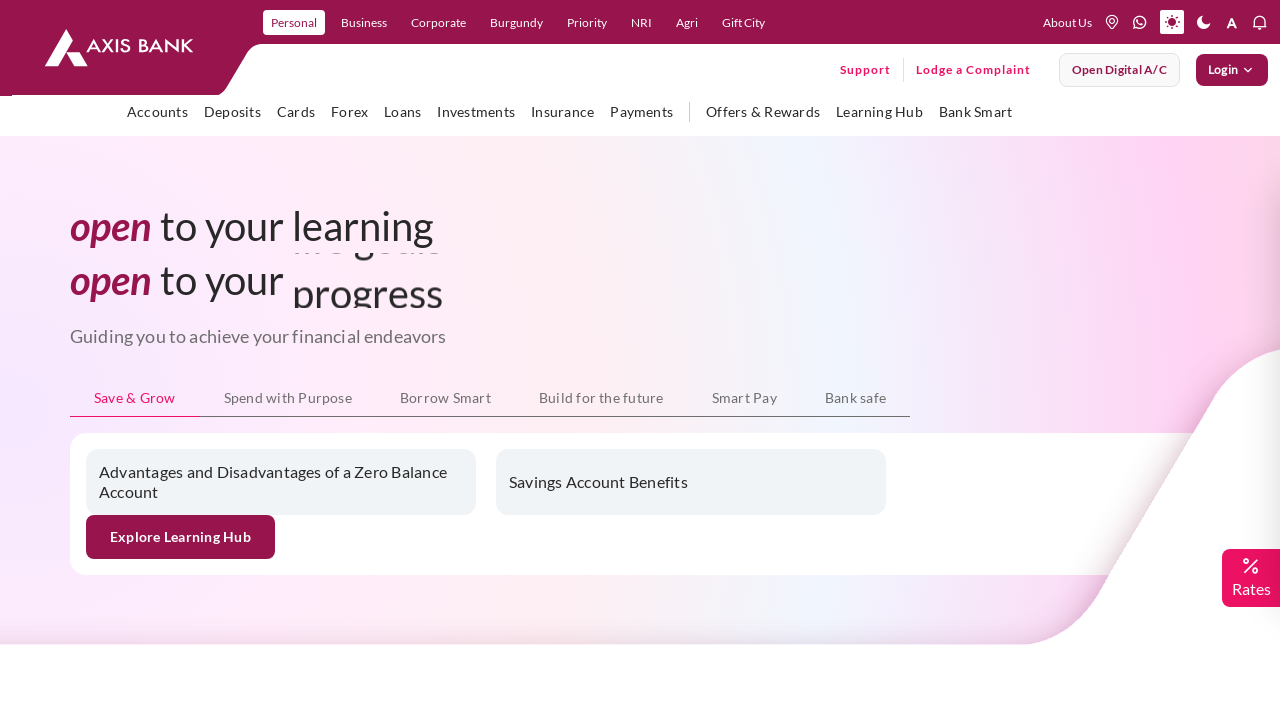

Axis Bank website page fully loaded and network became idle
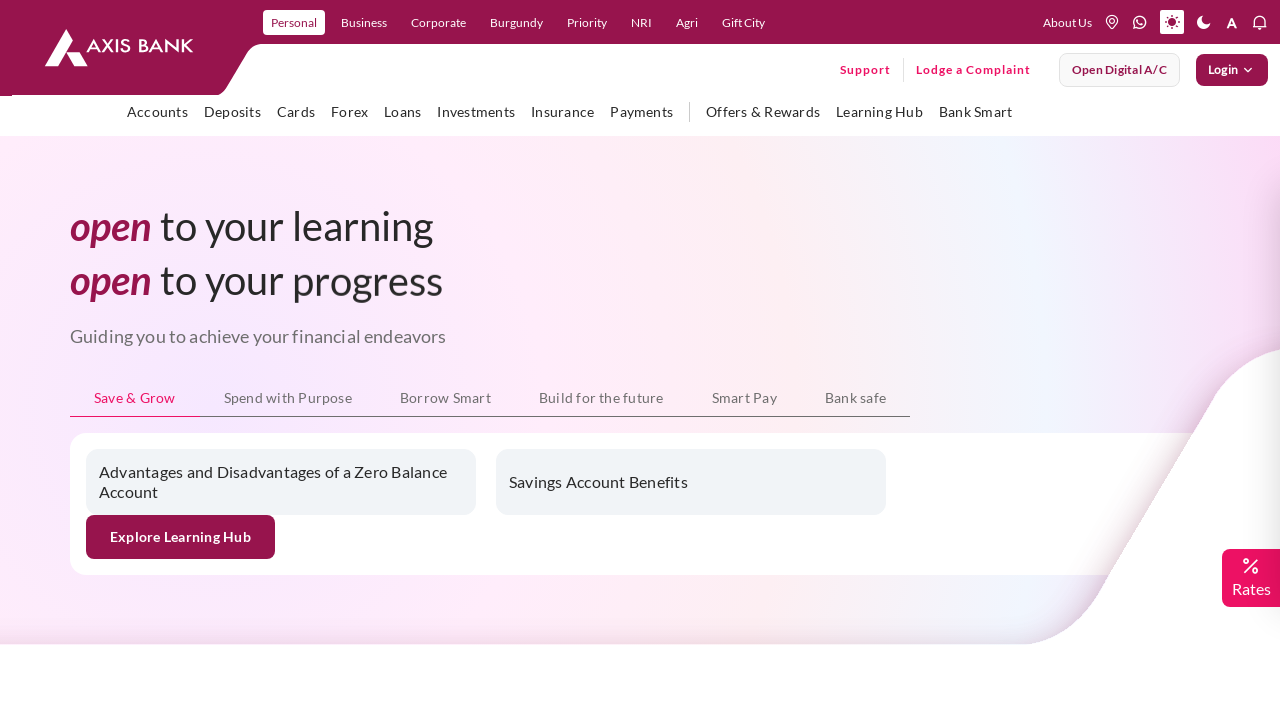

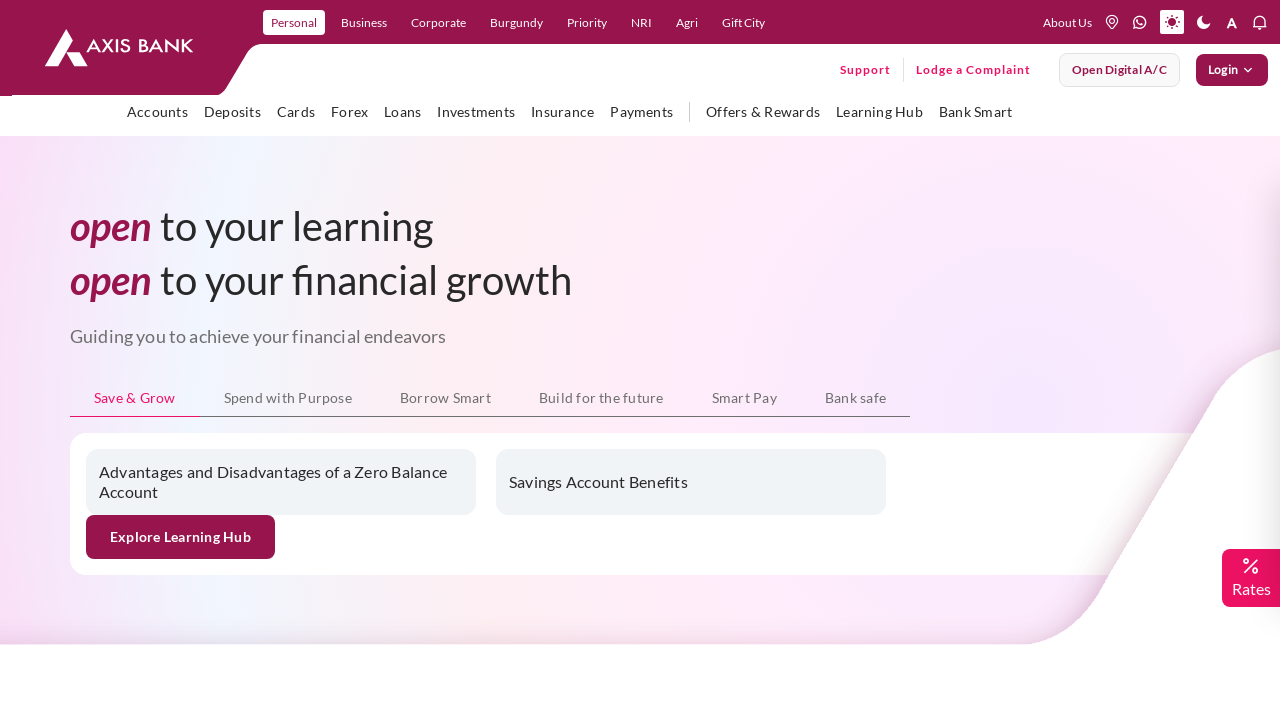